Tests multiple window handling by clicking a button that opens multiple windows, switching between them, and closing the child windows while keeping the parent window open

Starting URL: https://www.leafground.com/window.xhtml

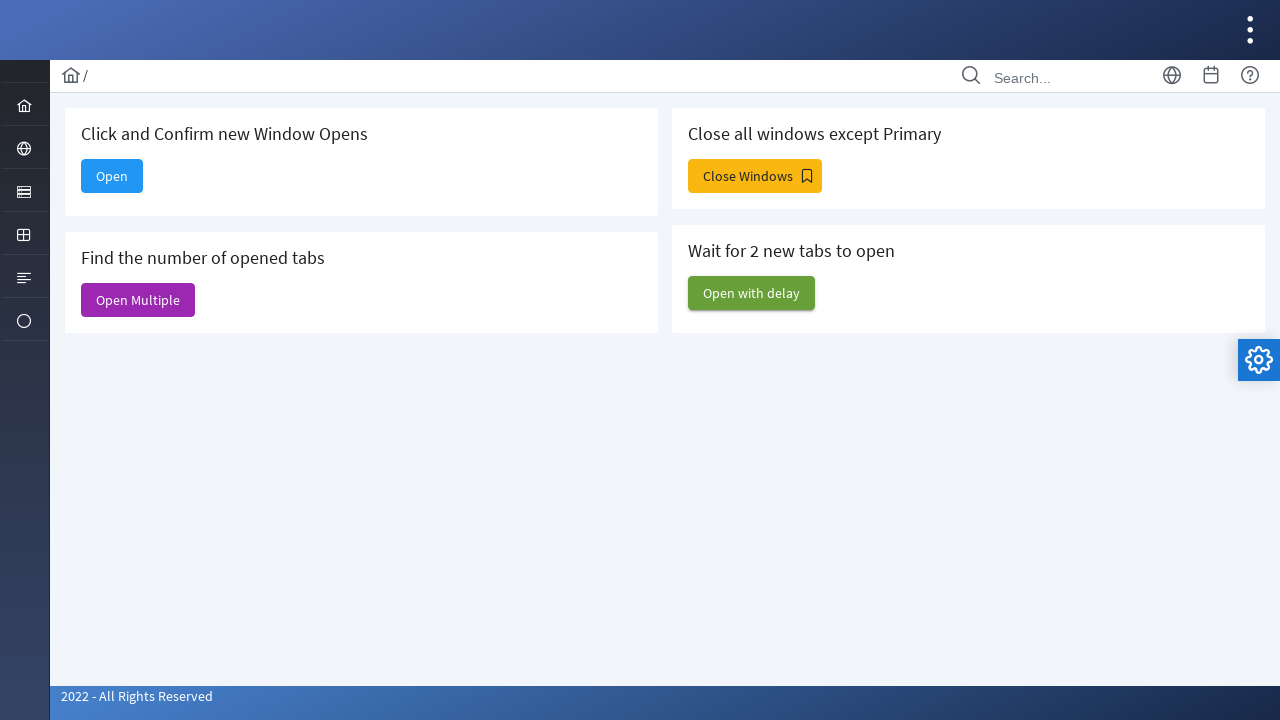

Stored reference to parent page
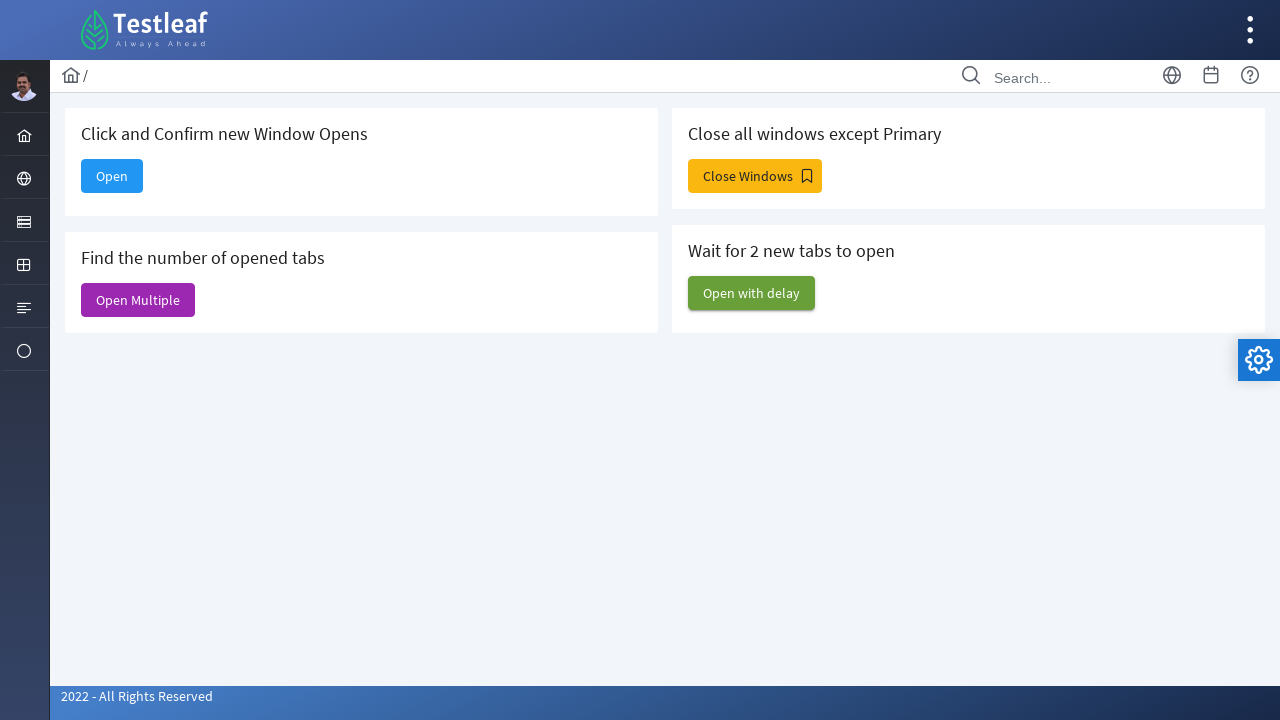

Clicked 'Open Multiple' button to open multiple windows at (138, 300) on xpath=//span[text()='Open Multiple']
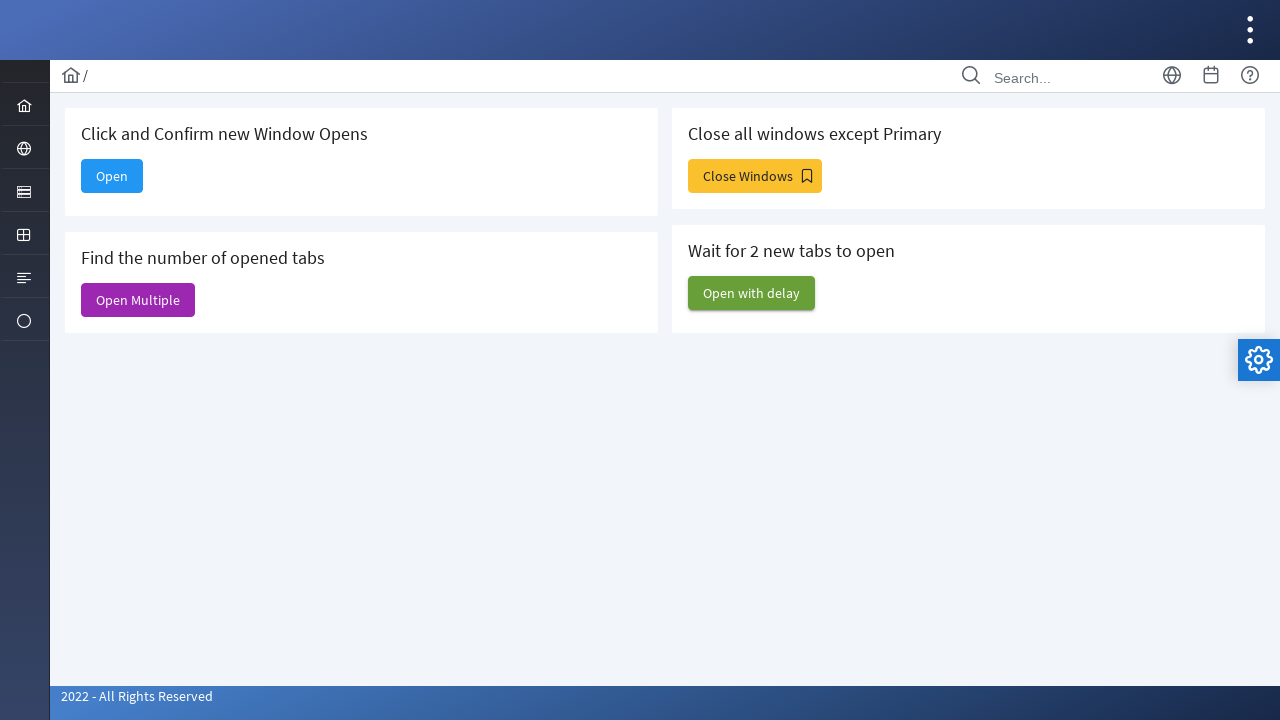

Waited for new windows/tabs to open (1000ms)
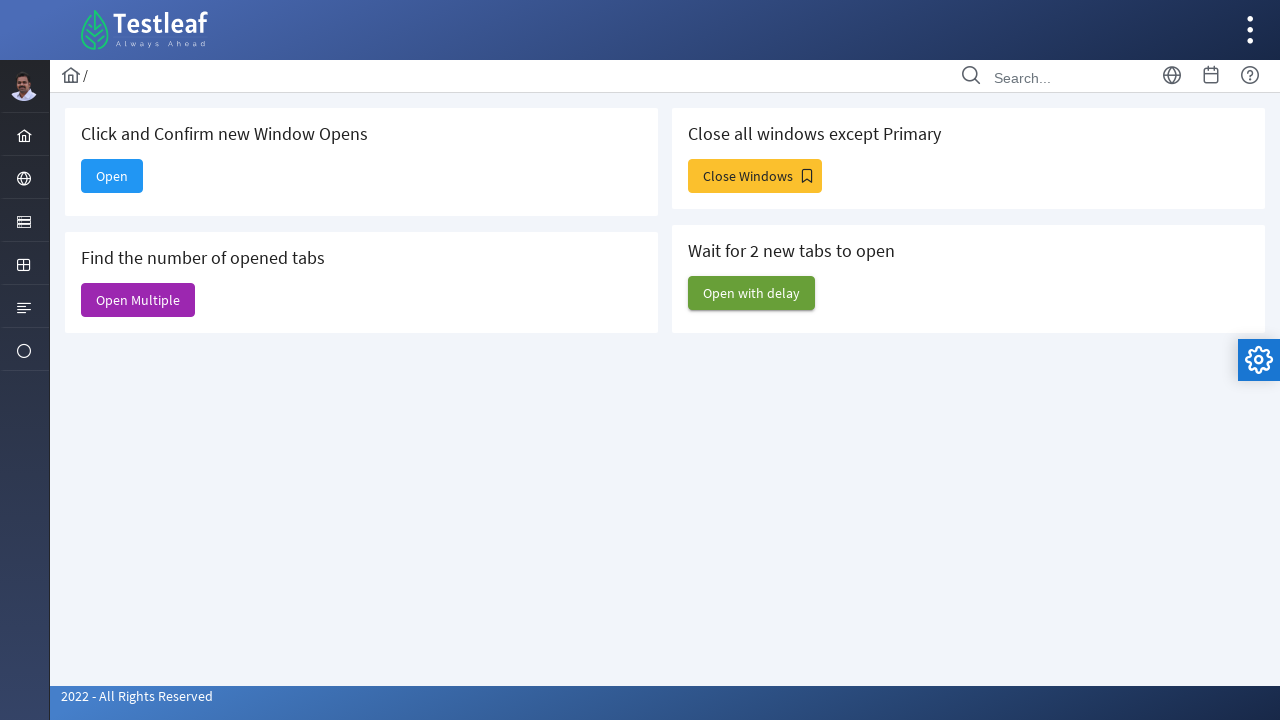

Retrieved all pages from context (6 total pages)
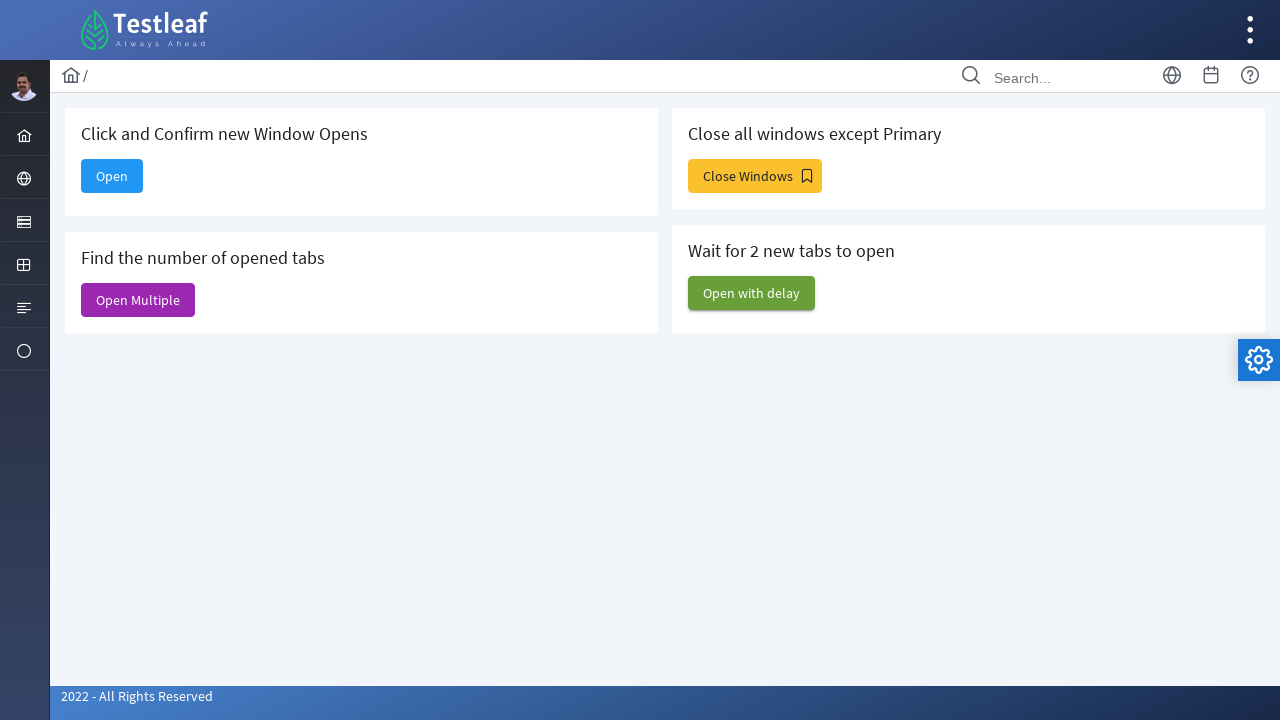

Closed a child window/tab
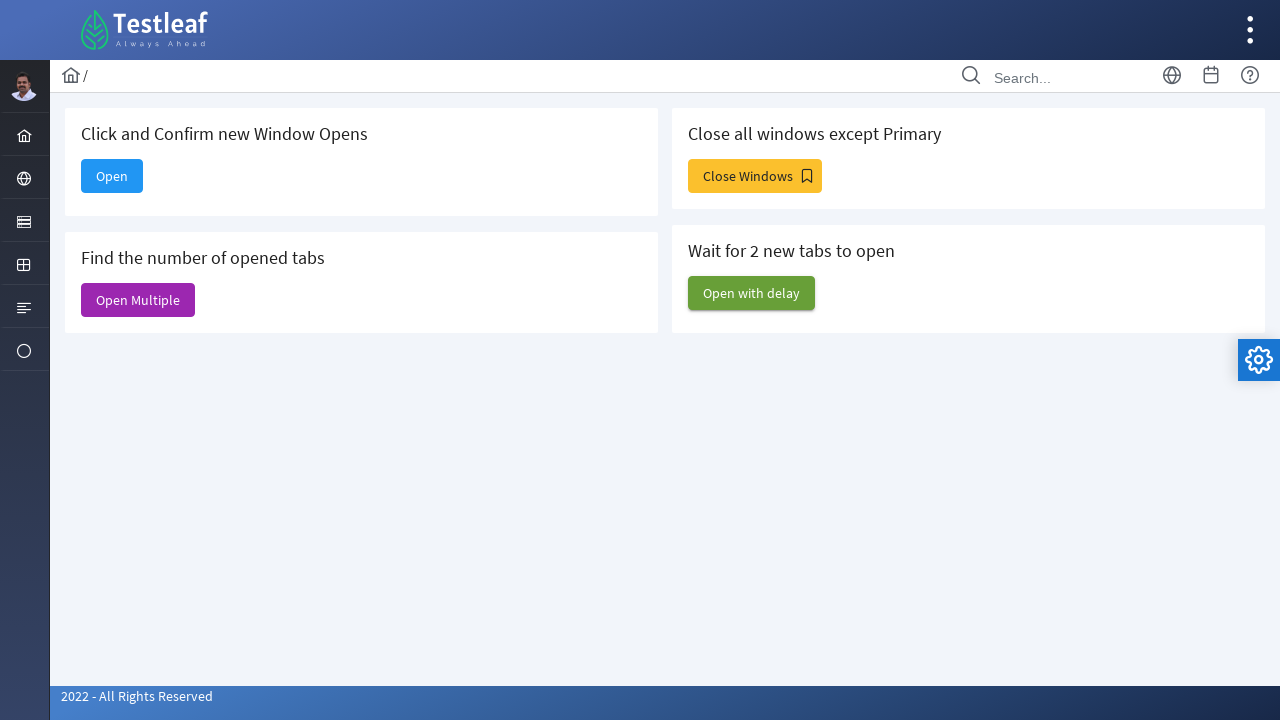

Closed a child window/tab
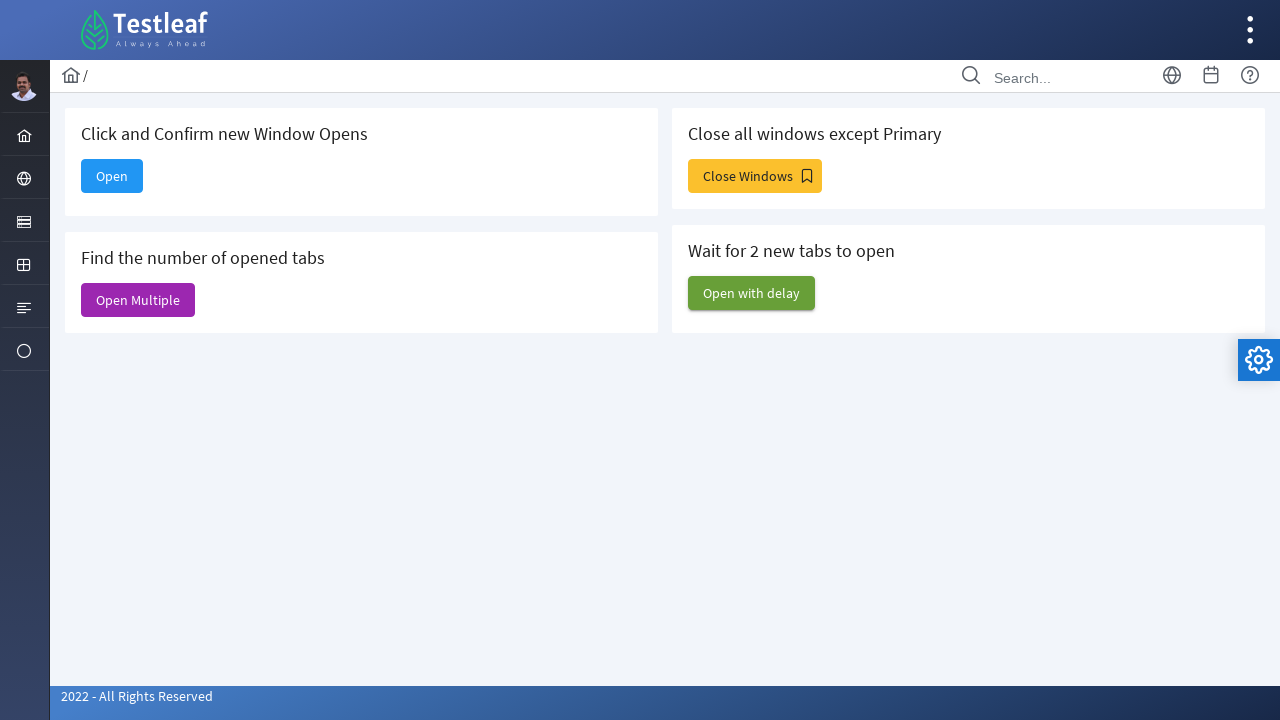

Closed a child window/tab
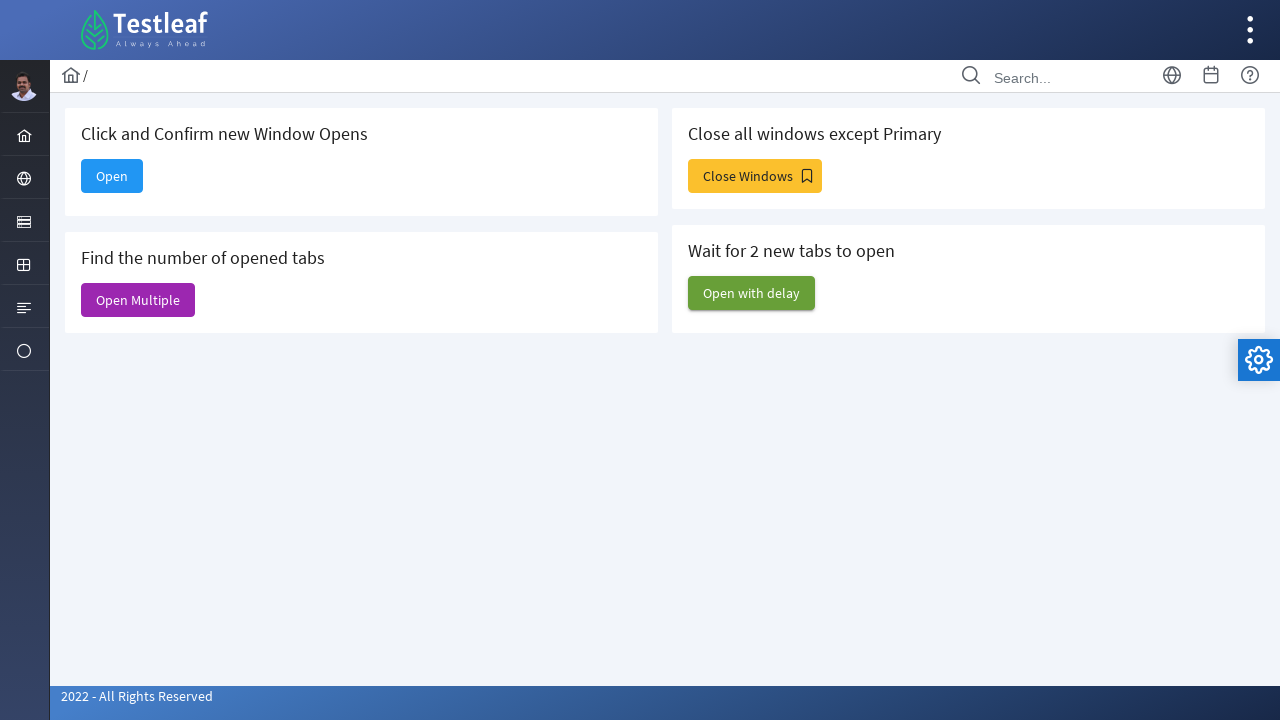

Closed a child window/tab
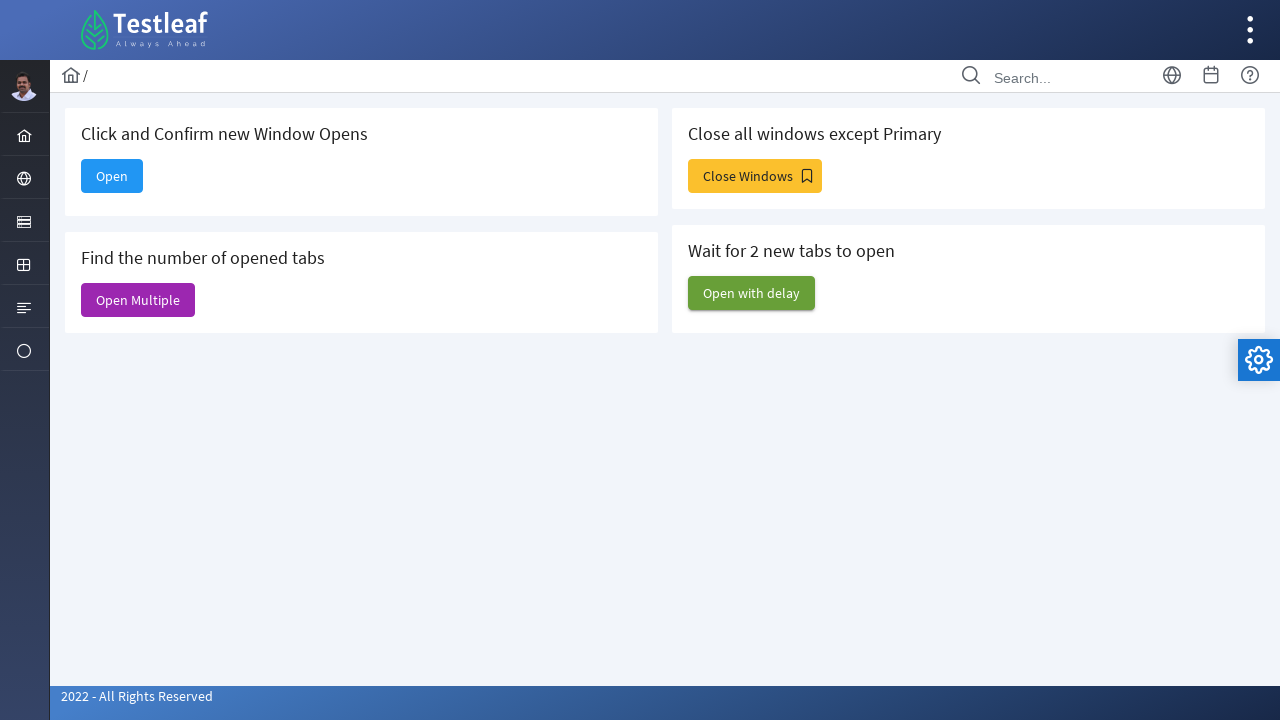

Closed a child window/tab
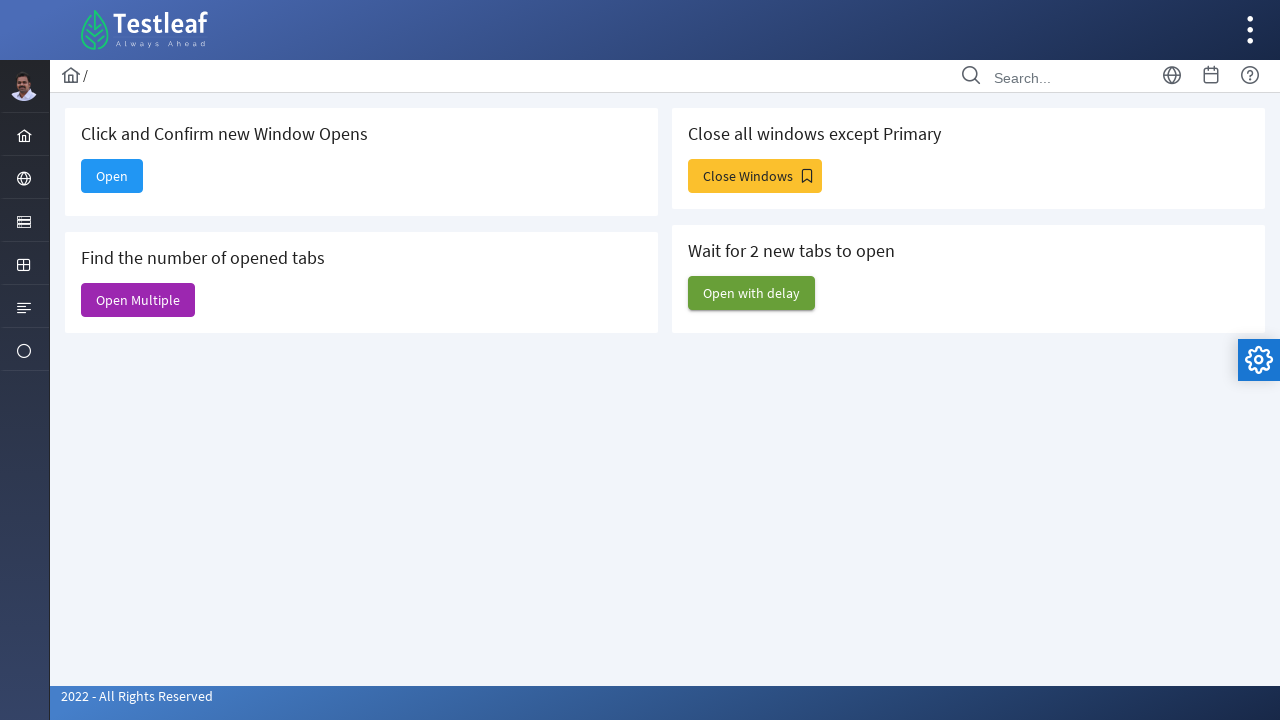

Brought parent page to front
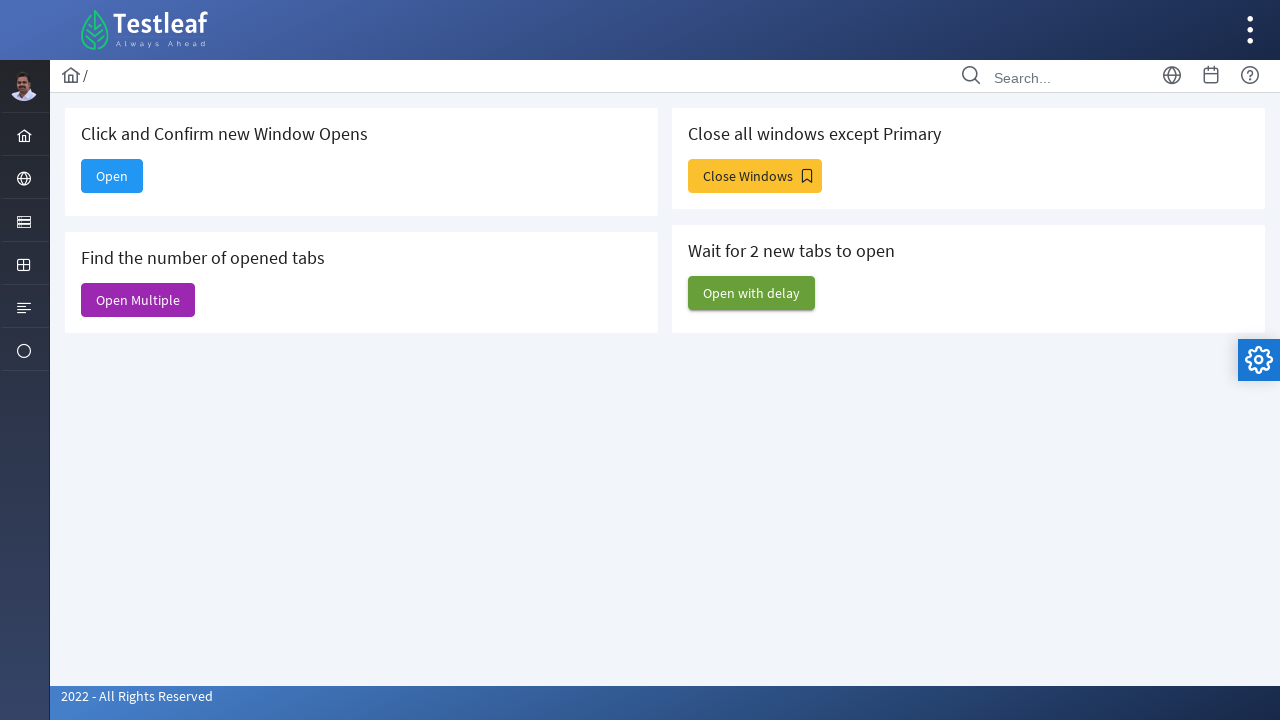

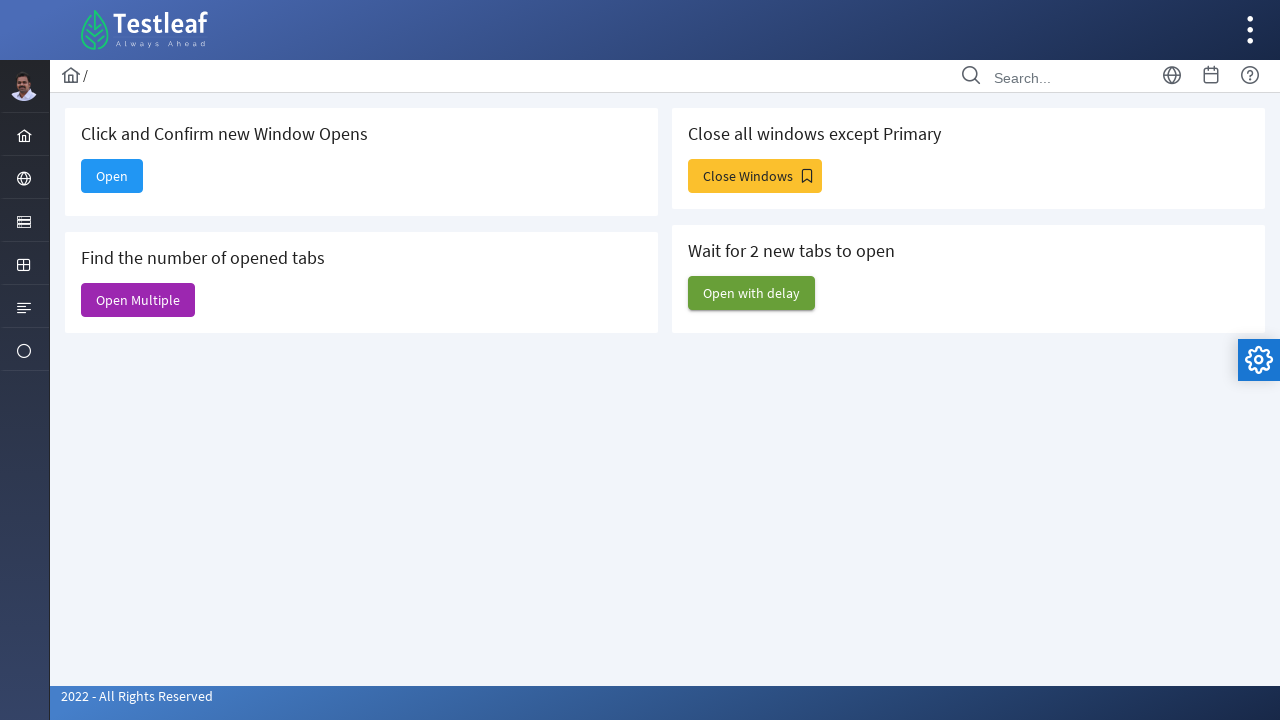